Searches for a book and adds it to the shopping cart

Starting URL: https://www.follasnovas.com/es/

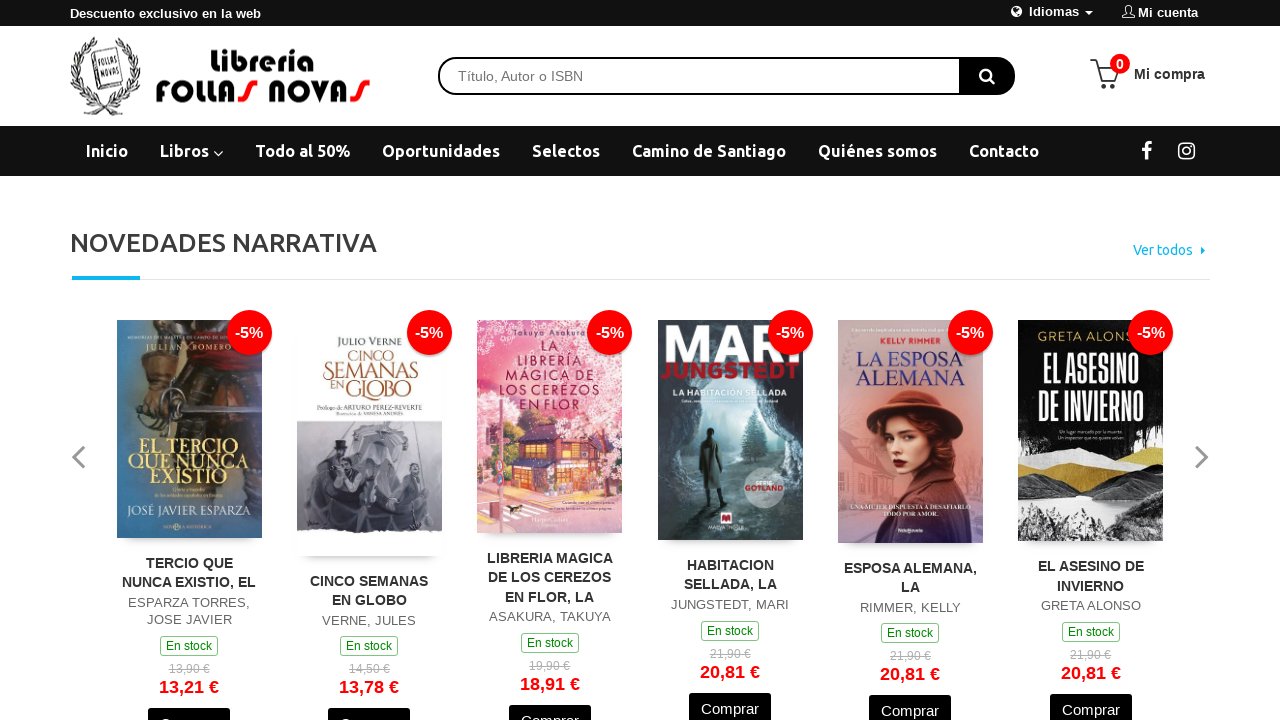

Filled autocomplete search field with 'La isla de las tormentas' on #autocompleta
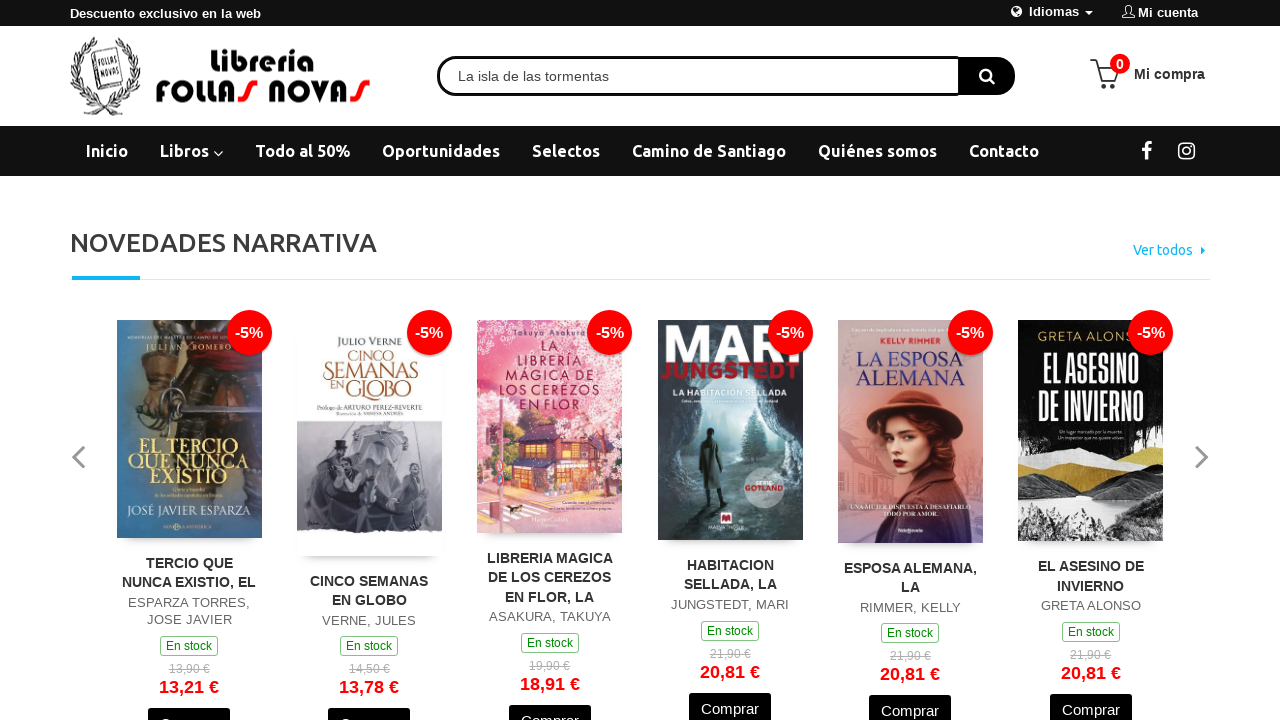

Waited 2 seconds for autocomplete to process
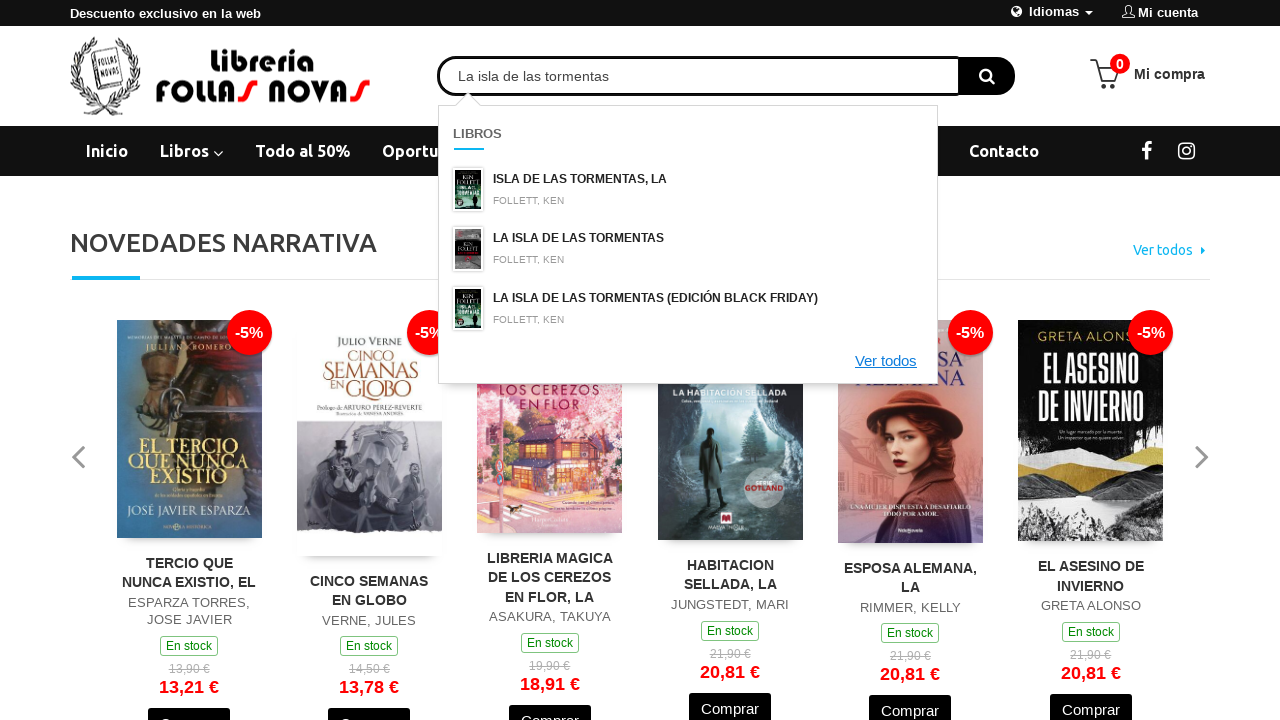

Clicked the search button to search for the book at (987, 76) on xpath=//*[@id="busqueda"]/button
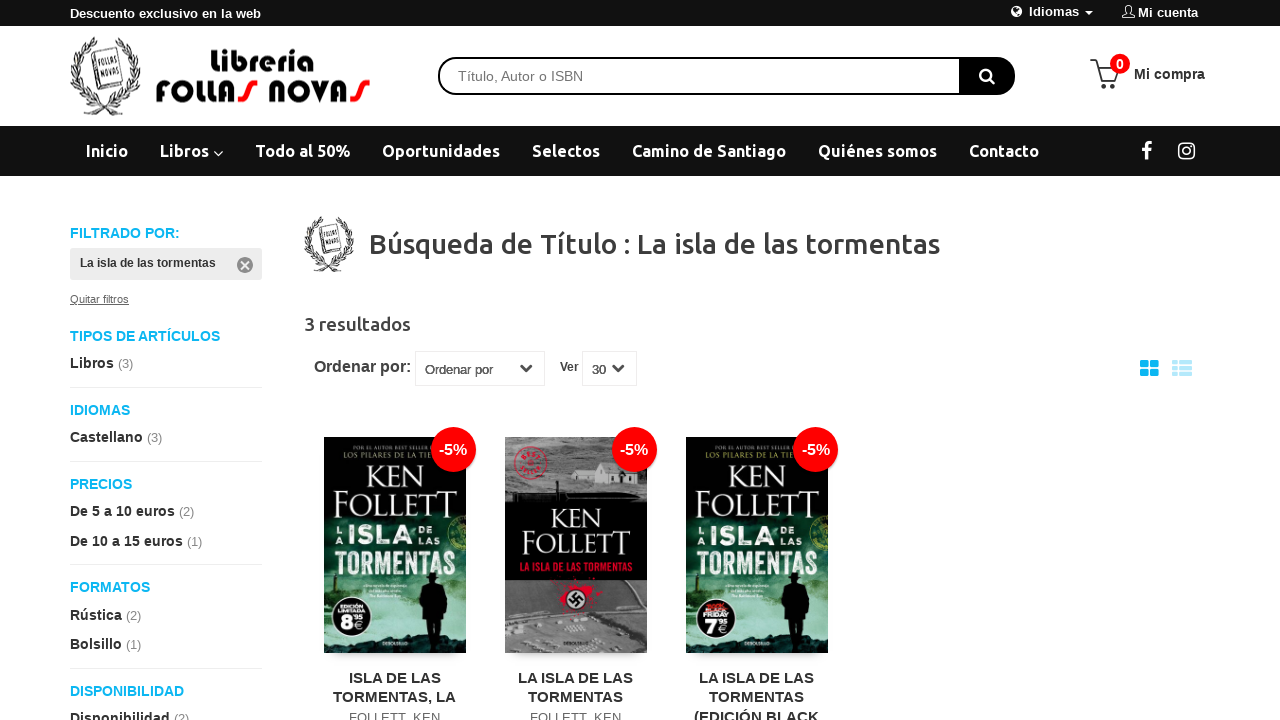

Clicked the add to cart button for the book at (576, 360) on xpath=//*[@id="href_dispo_622364"]
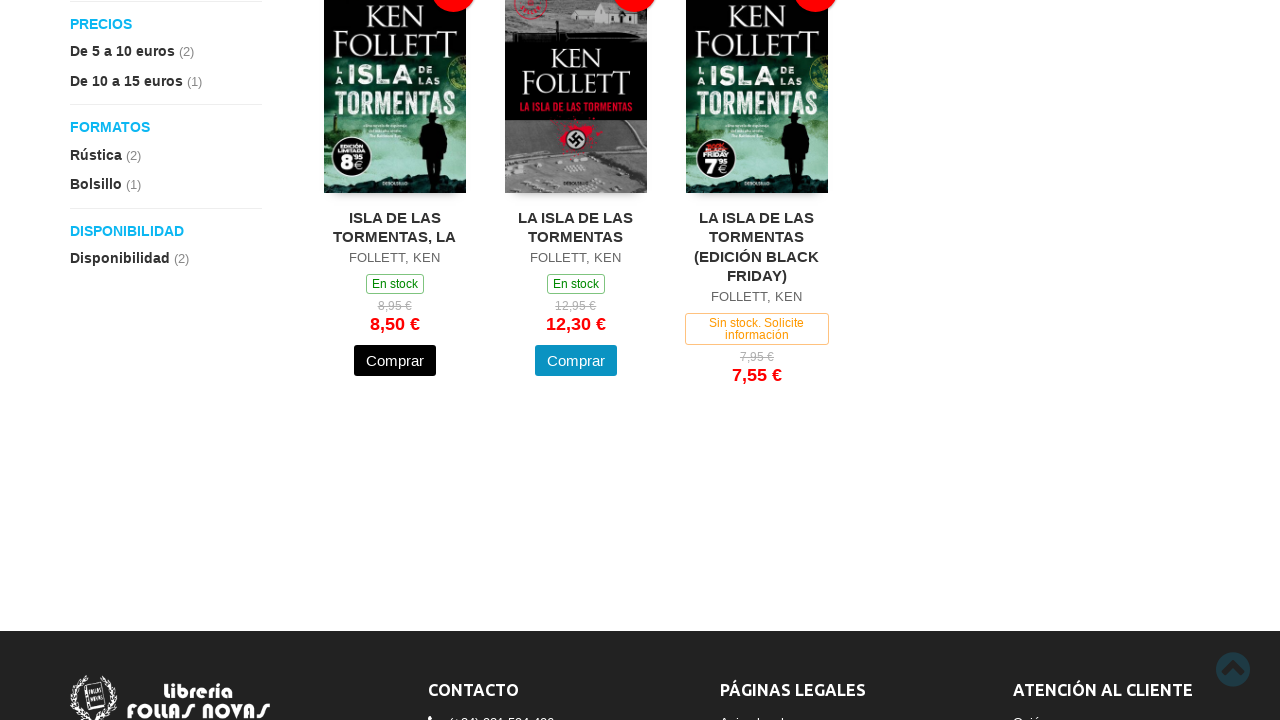

Waited 2 seconds for cart action to complete
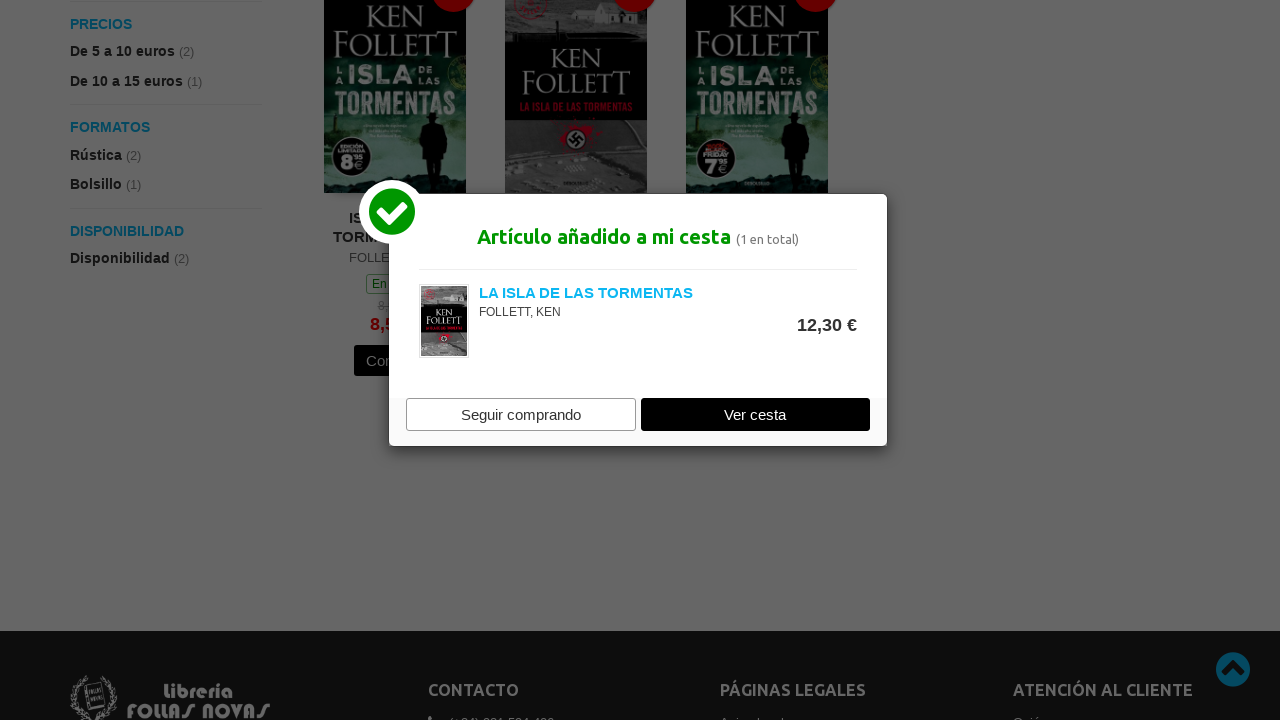

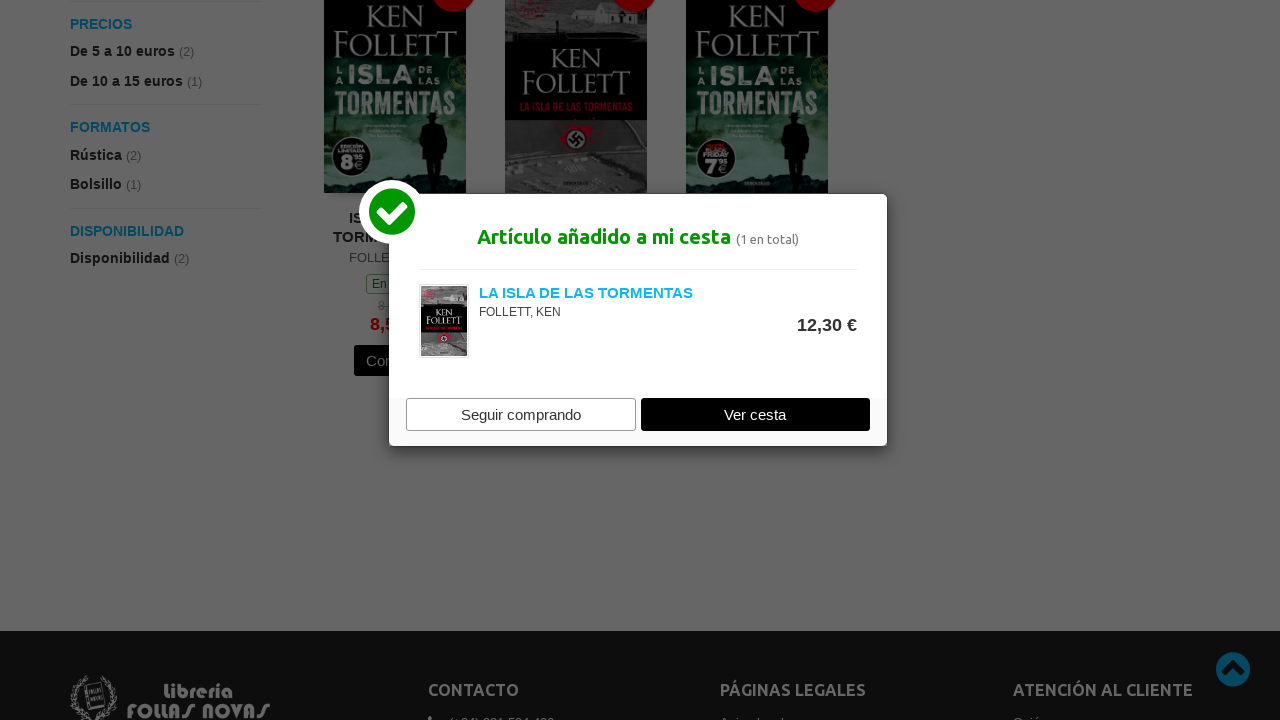